Tests that edits are cancelled when pressing Escape key.

Starting URL: https://demo.playwright.dev/todomvc

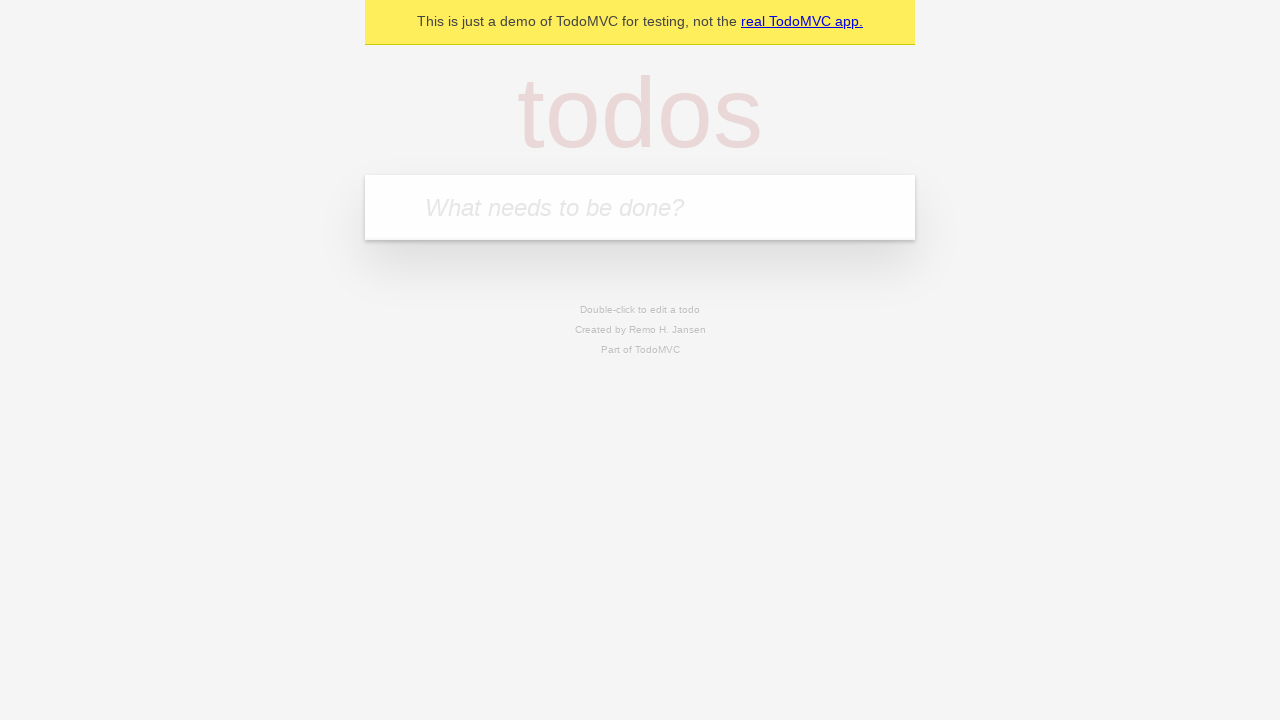

Filled first todo input with 'buy some cheese' on internal:attr=[placeholder="What needs to be done?"i]
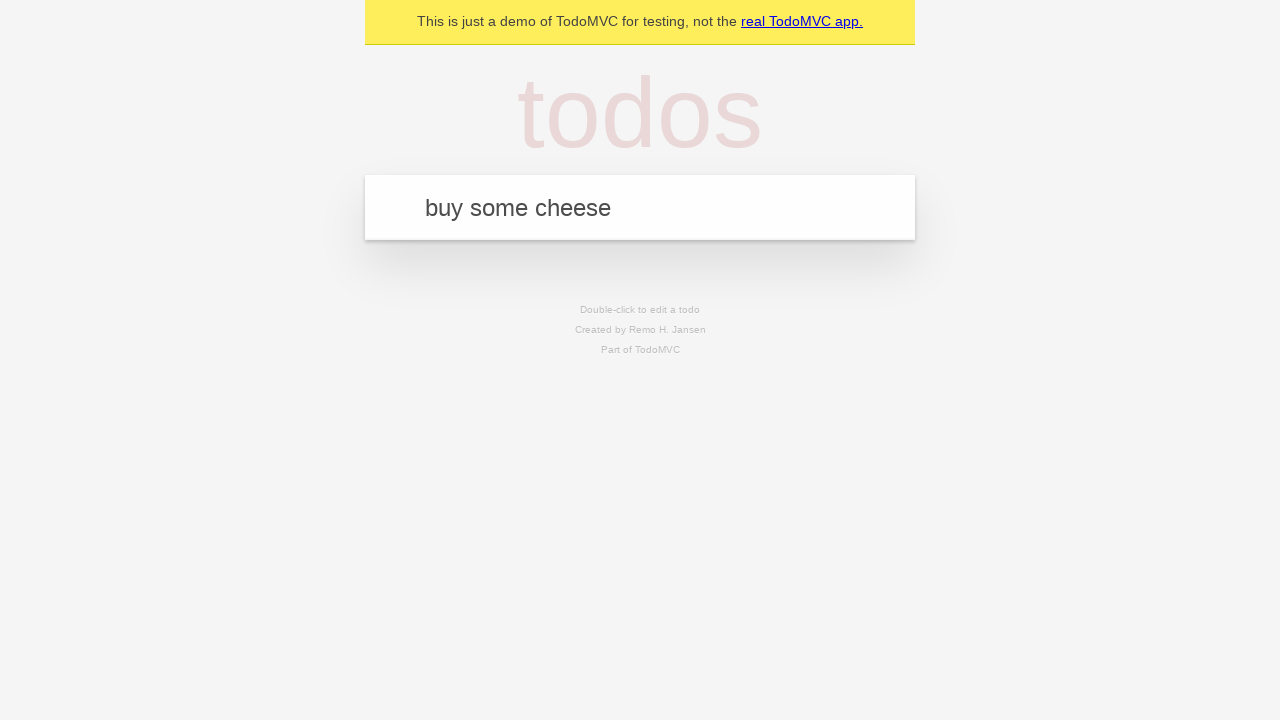

Pressed Enter to create first todo on internal:attr=[placeholder="What needs to be done?"i]
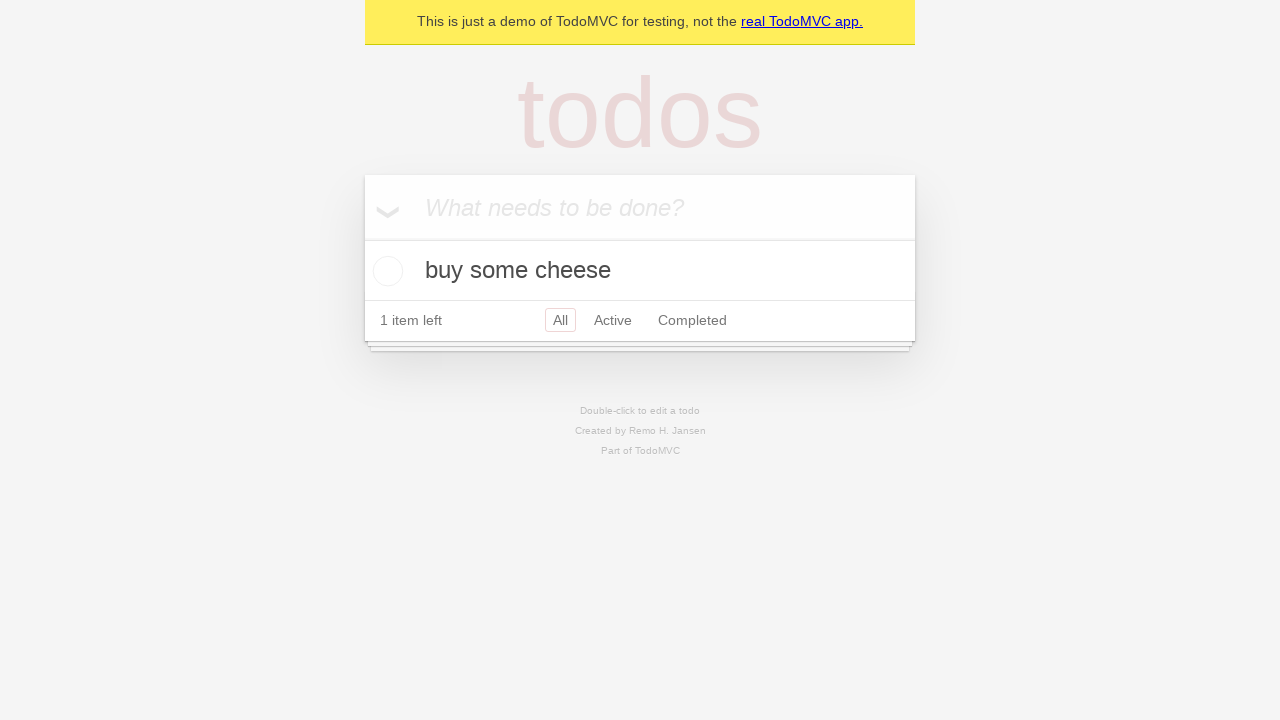

Filled second todo input with 'feed the cat' on internal:attr=[placeholder="What needs to be done?"i]
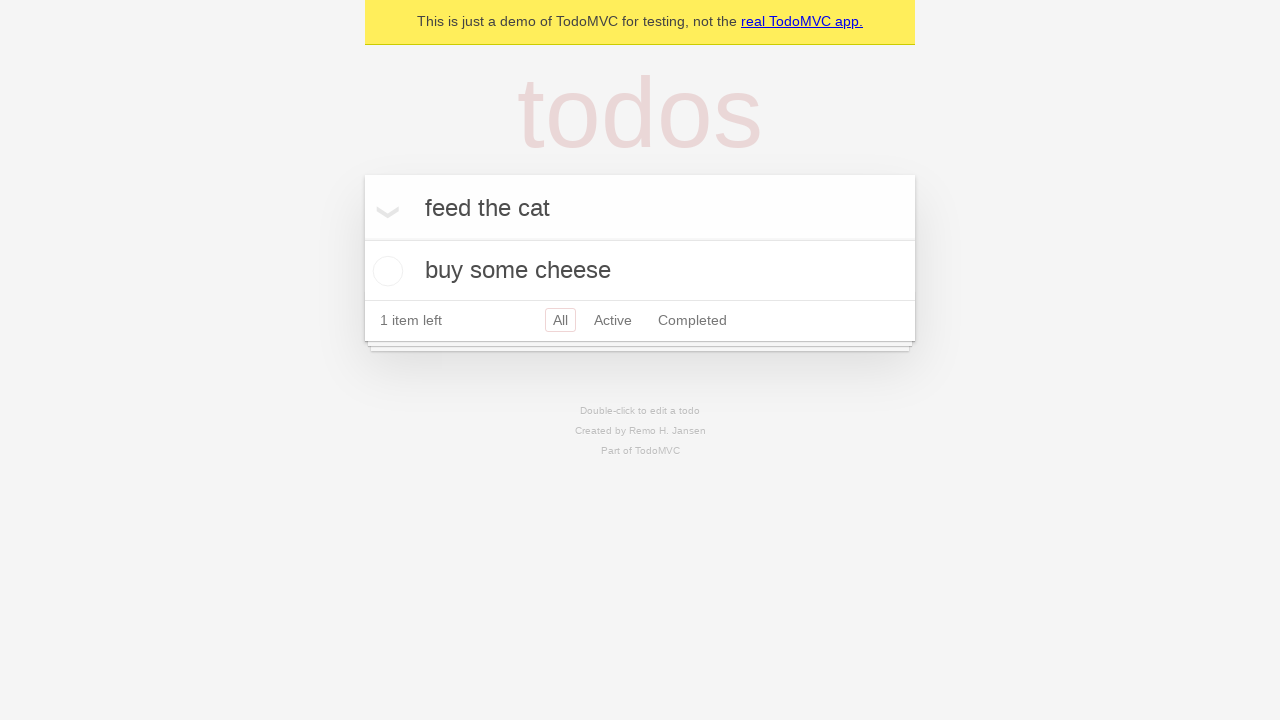

Pressed Enter to create second todo on internal:attr=[placeholder="What needs to be done?"i]
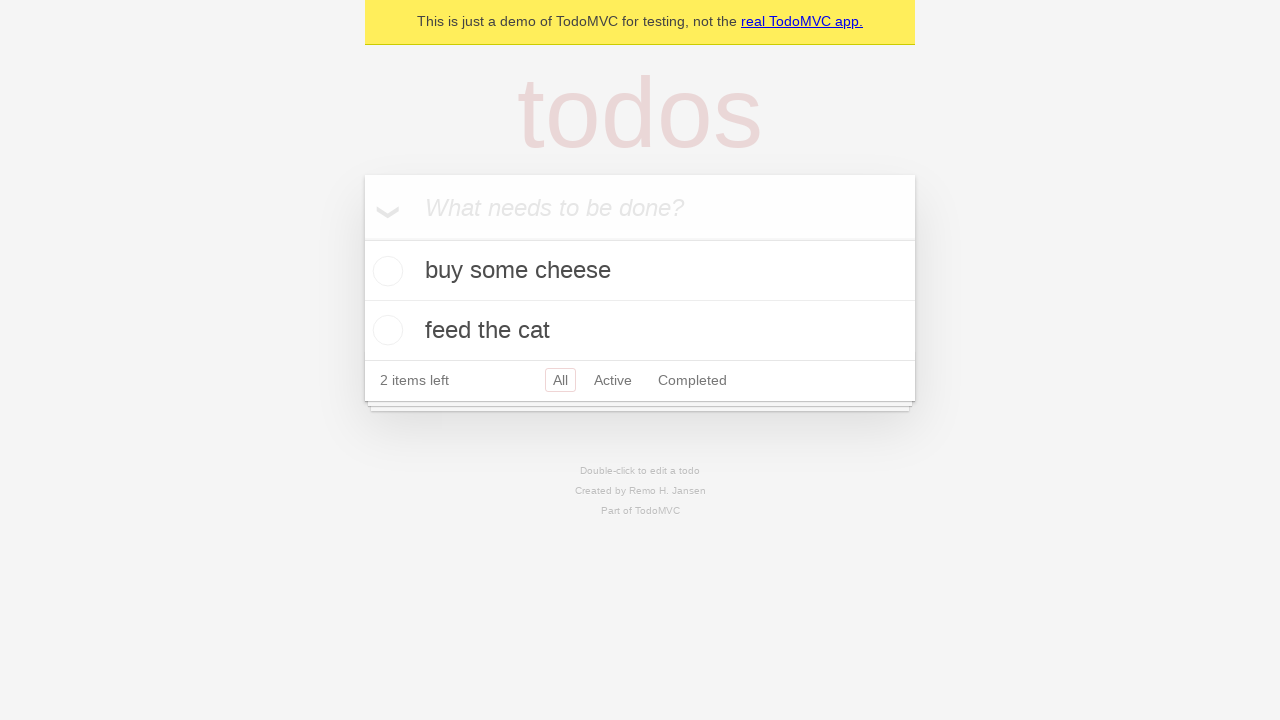

Filled third todo input with 'book a doctors appointment' on internal:attr=[placeholder="What needs to be done?"i]
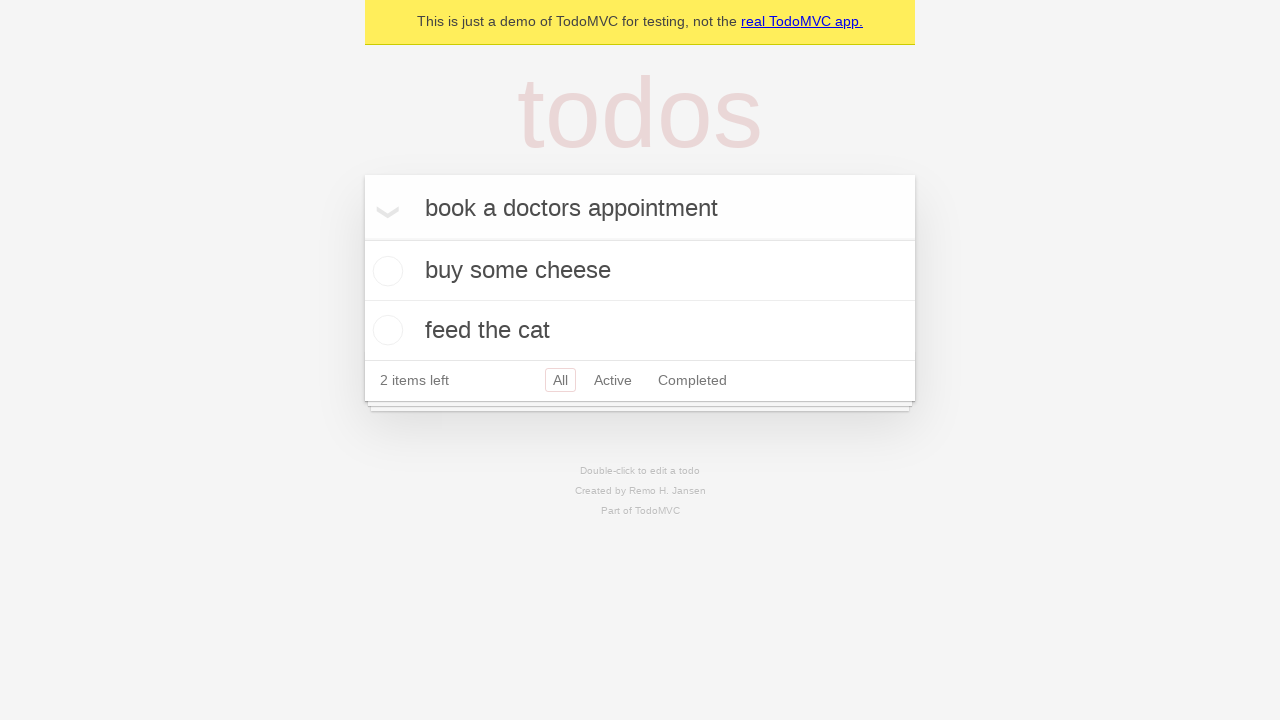

Pressed Enter to create third todo on internal:attr=[placeholder="What needs to be done?"i]
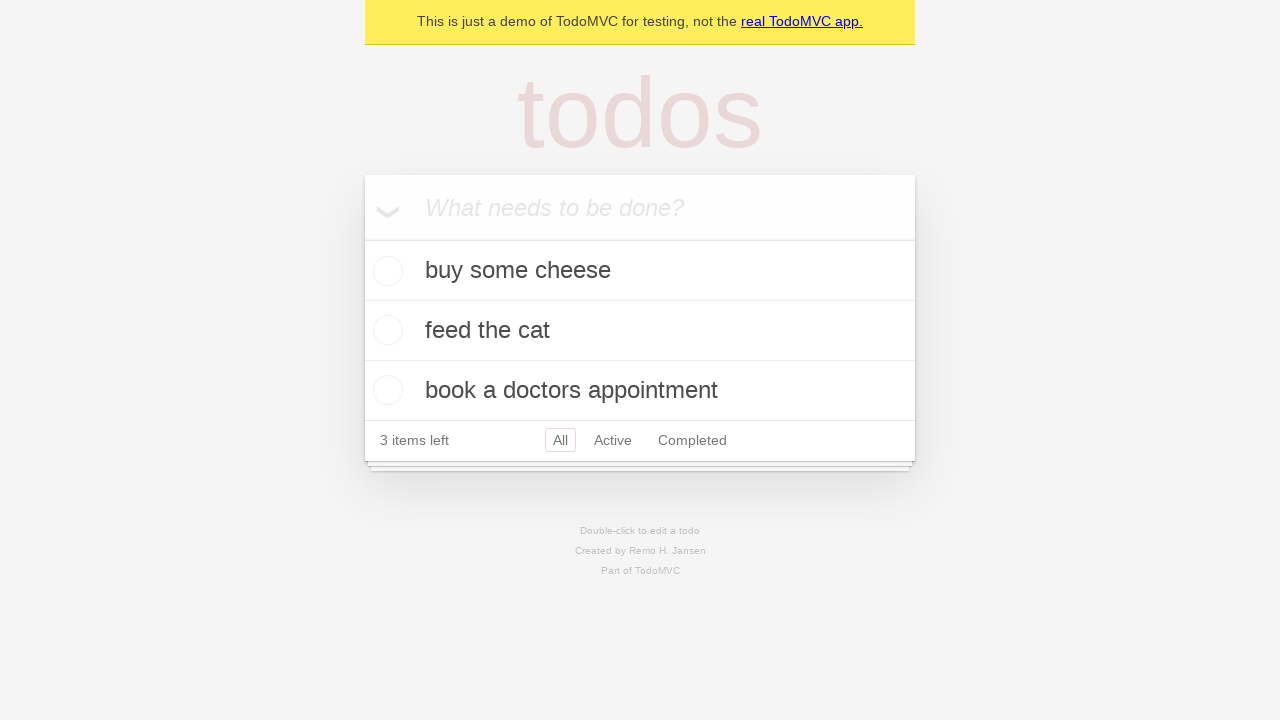

Double-clicked second todo to enter edit mode at (640, 331) on internal:testid=[data-testid="todo-item"s] >> nth=1
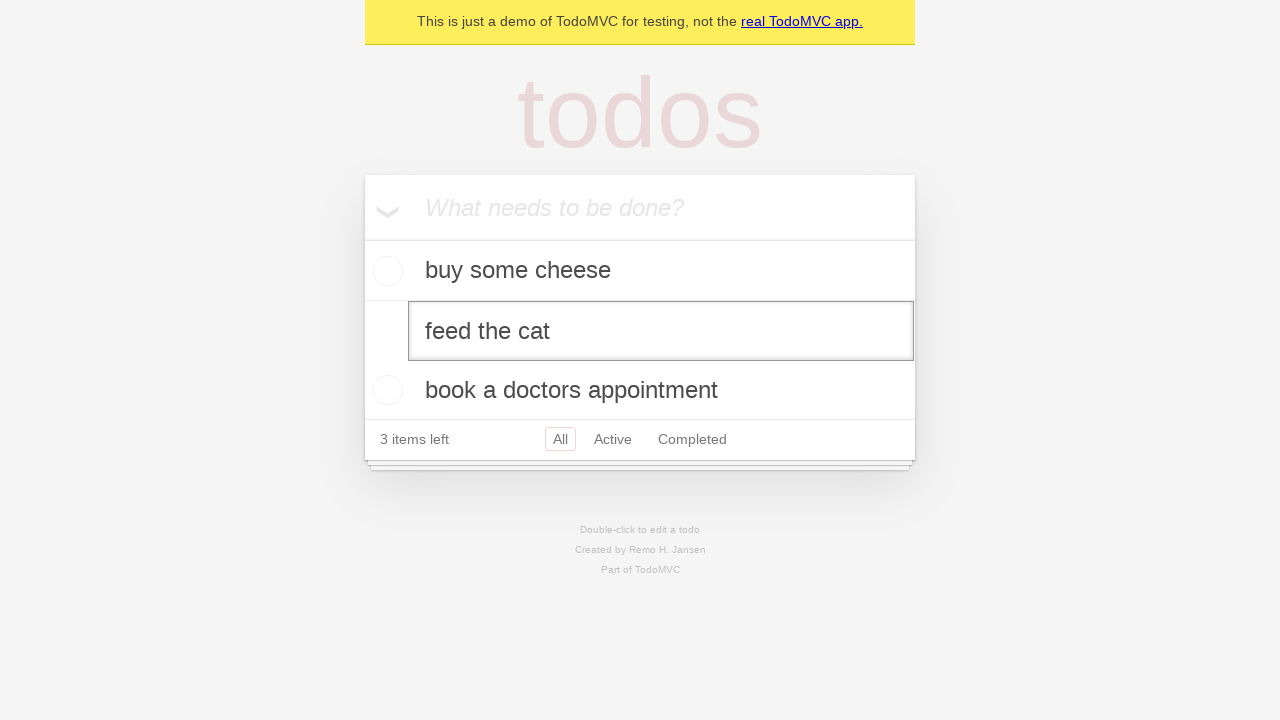

Changed second todo text to 'buy some sausages' on internal:testid=[data-testid="todo-item"s] >> nth=1 >> internal:role=textbox[nam
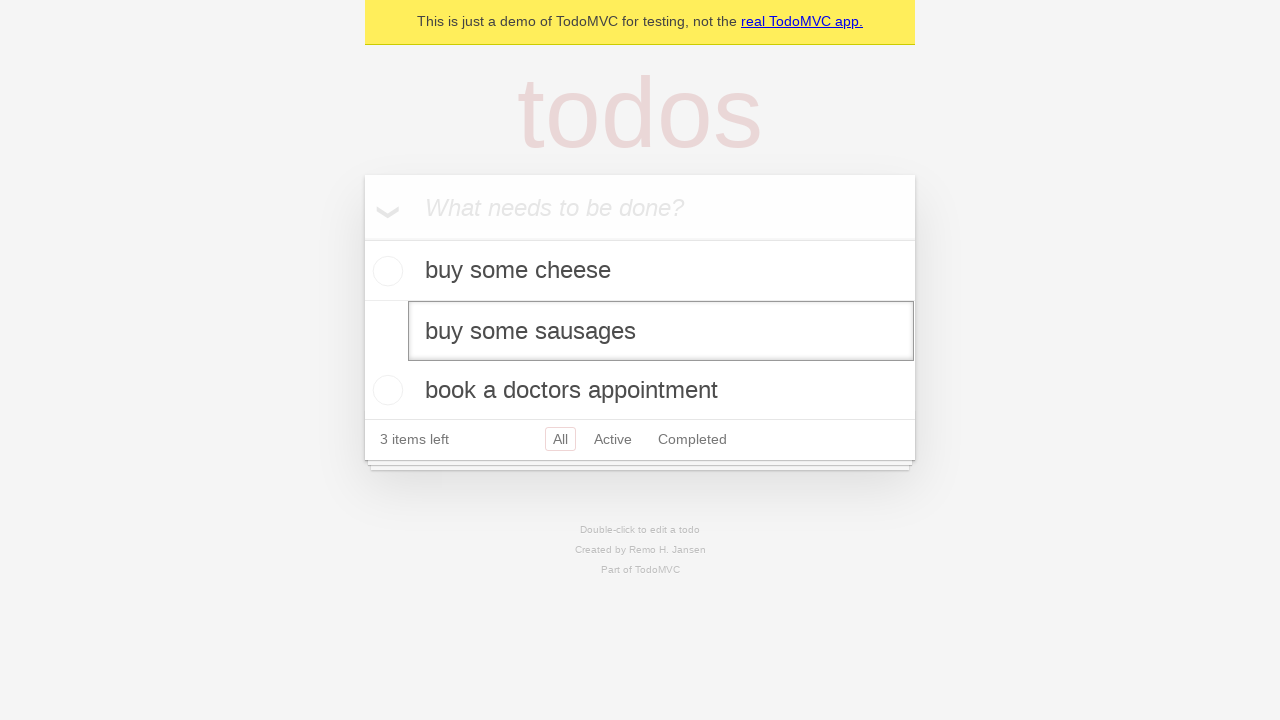

Pressed Escape to cancel edit on second todo on internal:testid=[data-testid="todo-item"s] >> nth=1 >> internal:role=textbox[nam
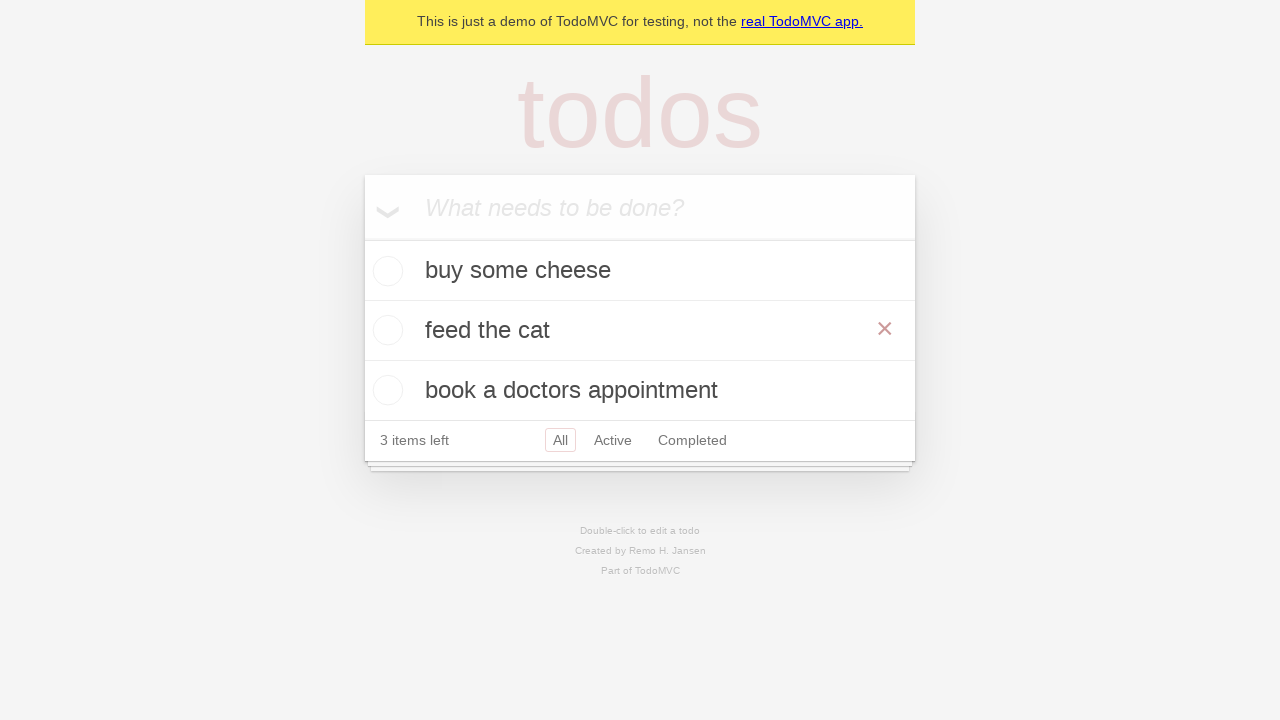

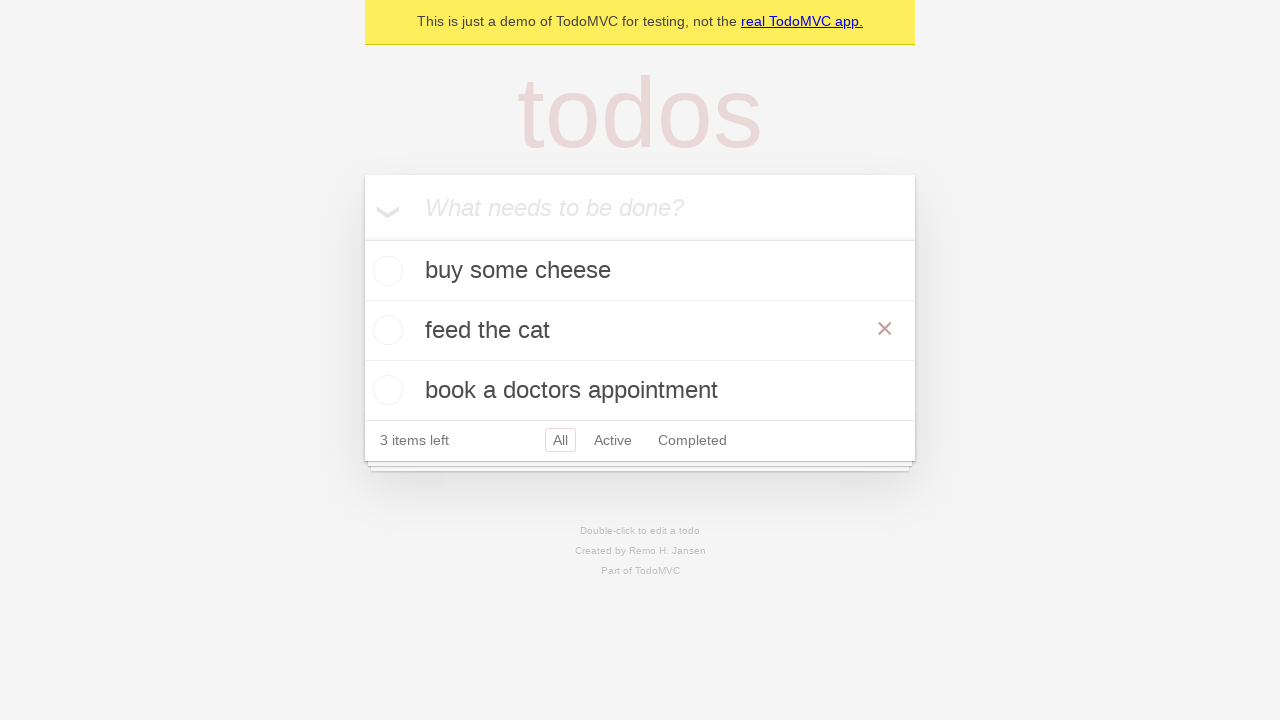